Tests Radio Button functionality by selecting the Yes and Impressive radio options.

Starting URL: https://demoqa.com

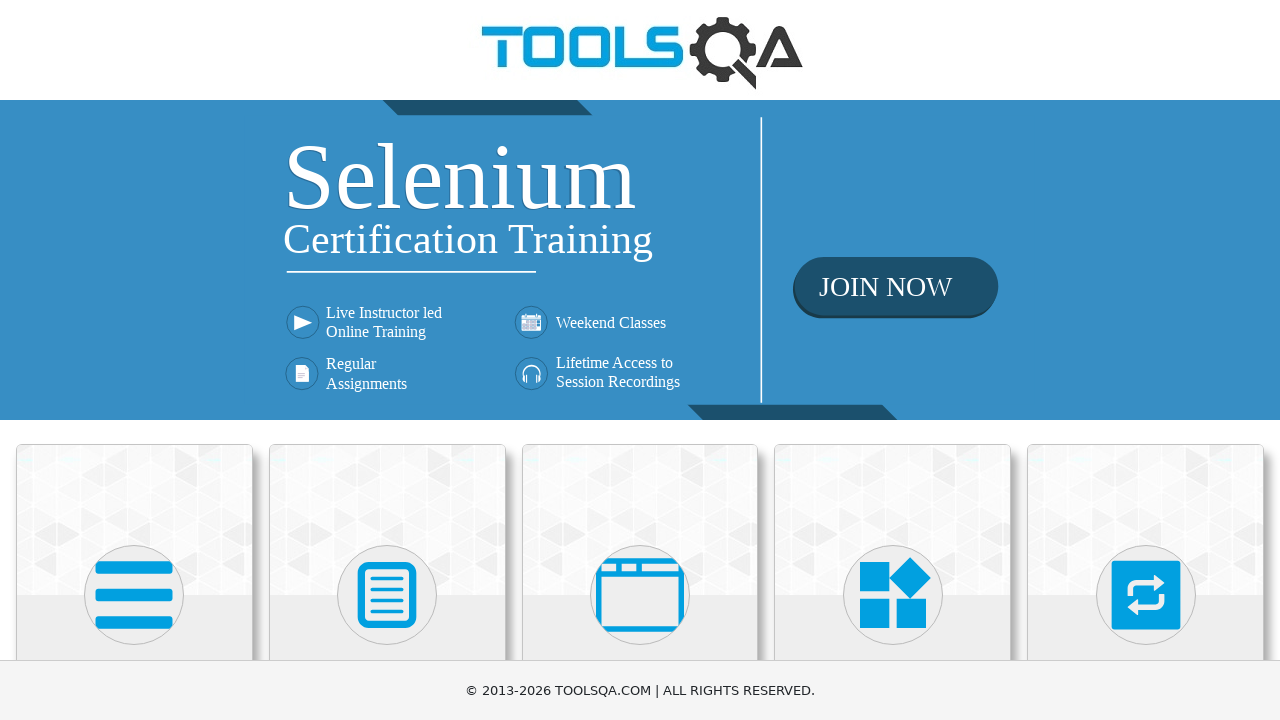

Clicked on Elements card at (134, 360) on xpath=//h5[text()='Elements']
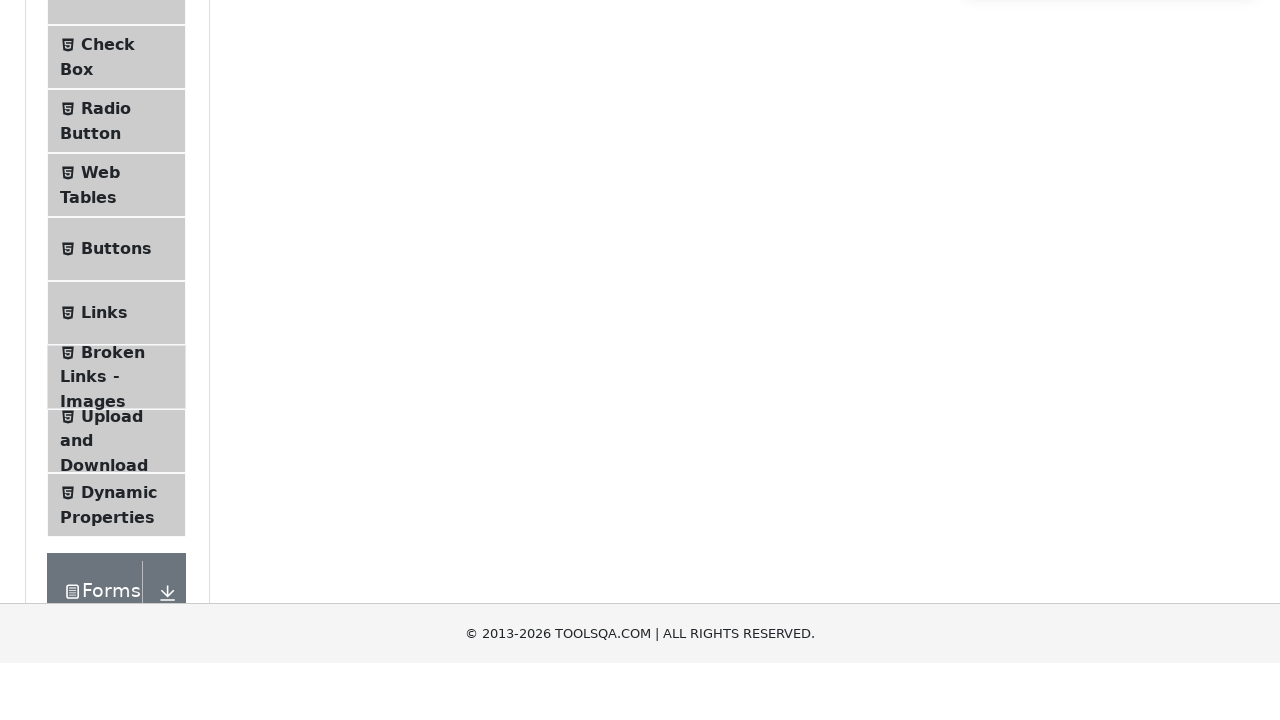

Clicked on Radio Button menu item at (106, 376) on xpath=//span[text()='Radio Button']
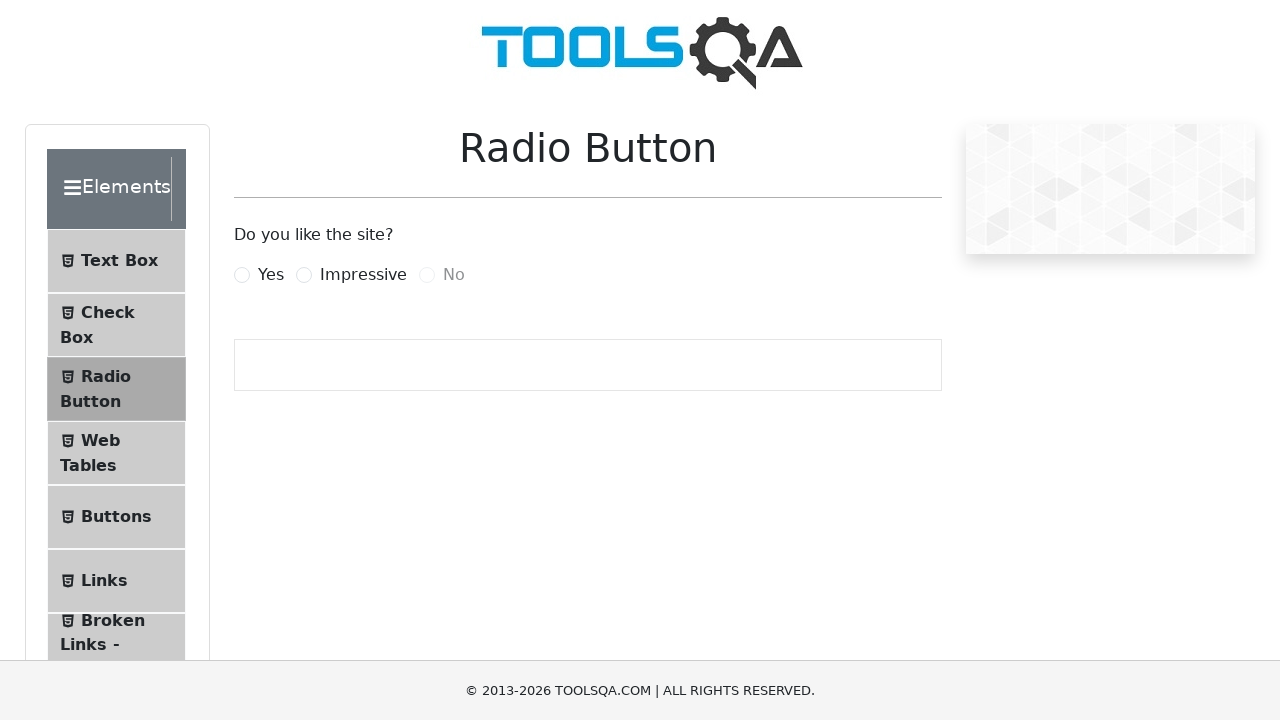

Selected Yes radio button at (271, 275) on label[for='yesRadio']
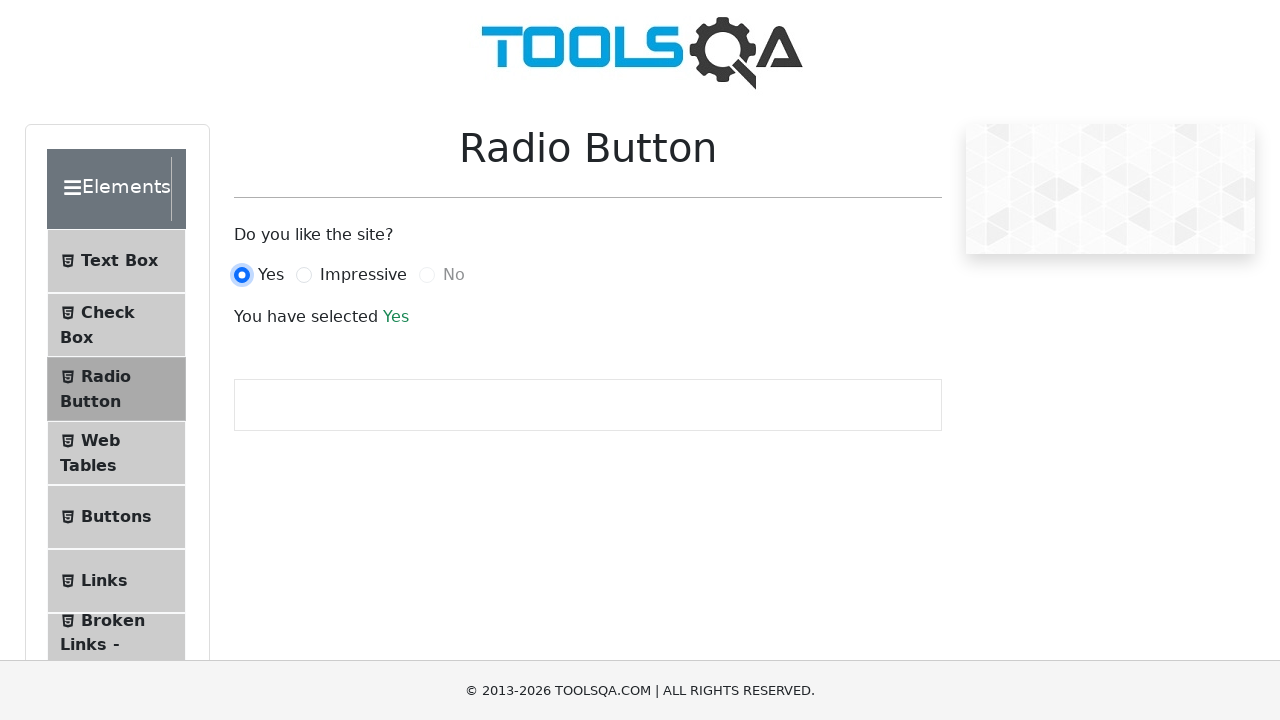

Selected Impressive radio button at (363, 275) on label[for='impressiveRadio']
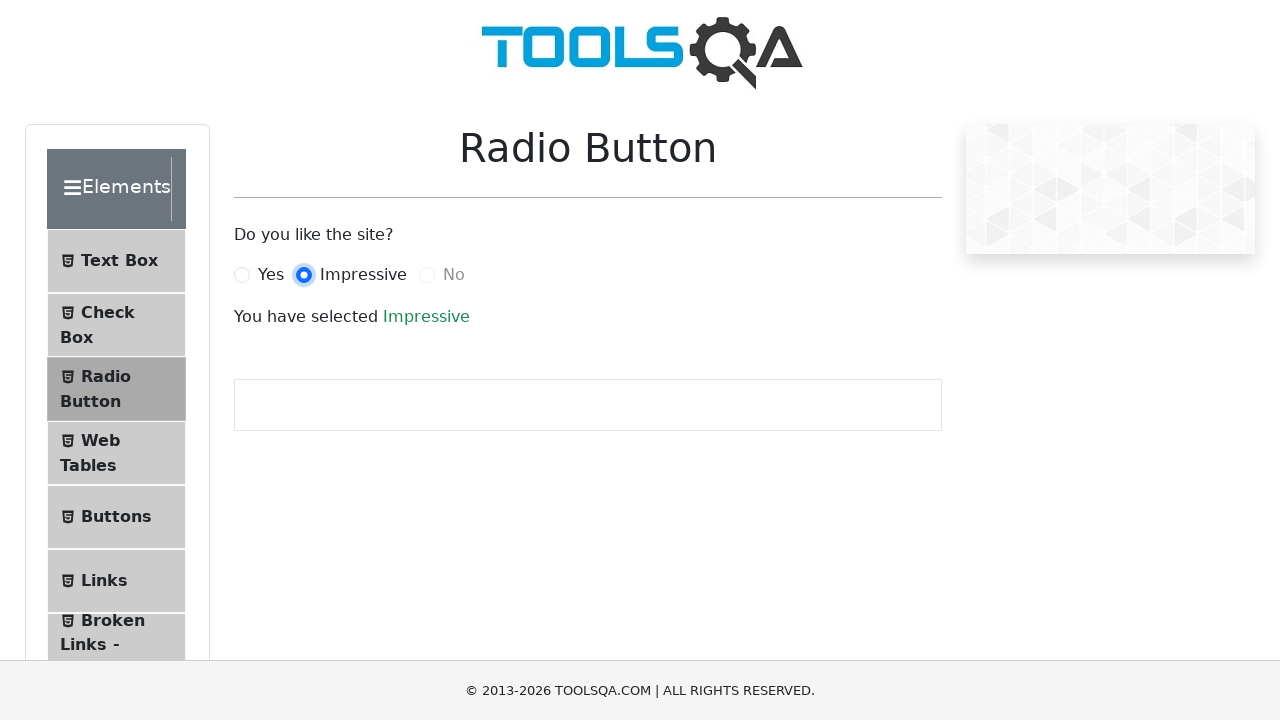

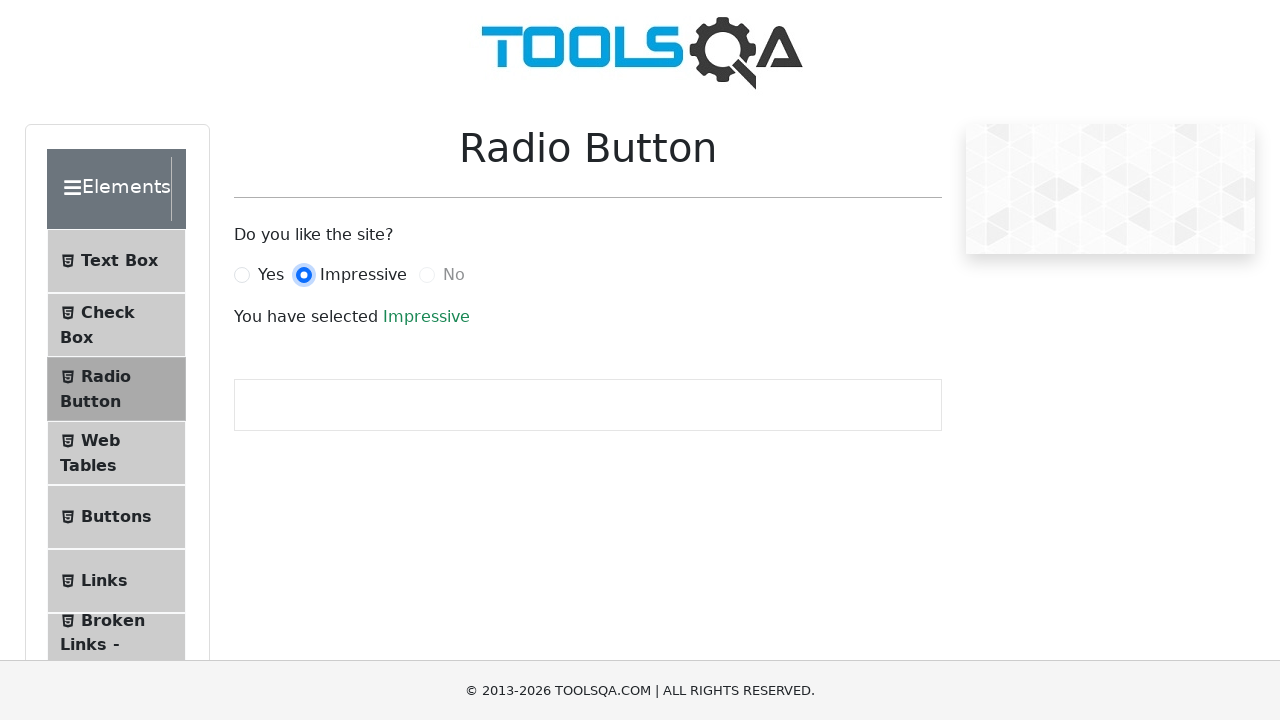